Verifies that the online payment section heading is displayed correctly on the MTS Belarus homepage

Starting URL: https://www.mts.by/

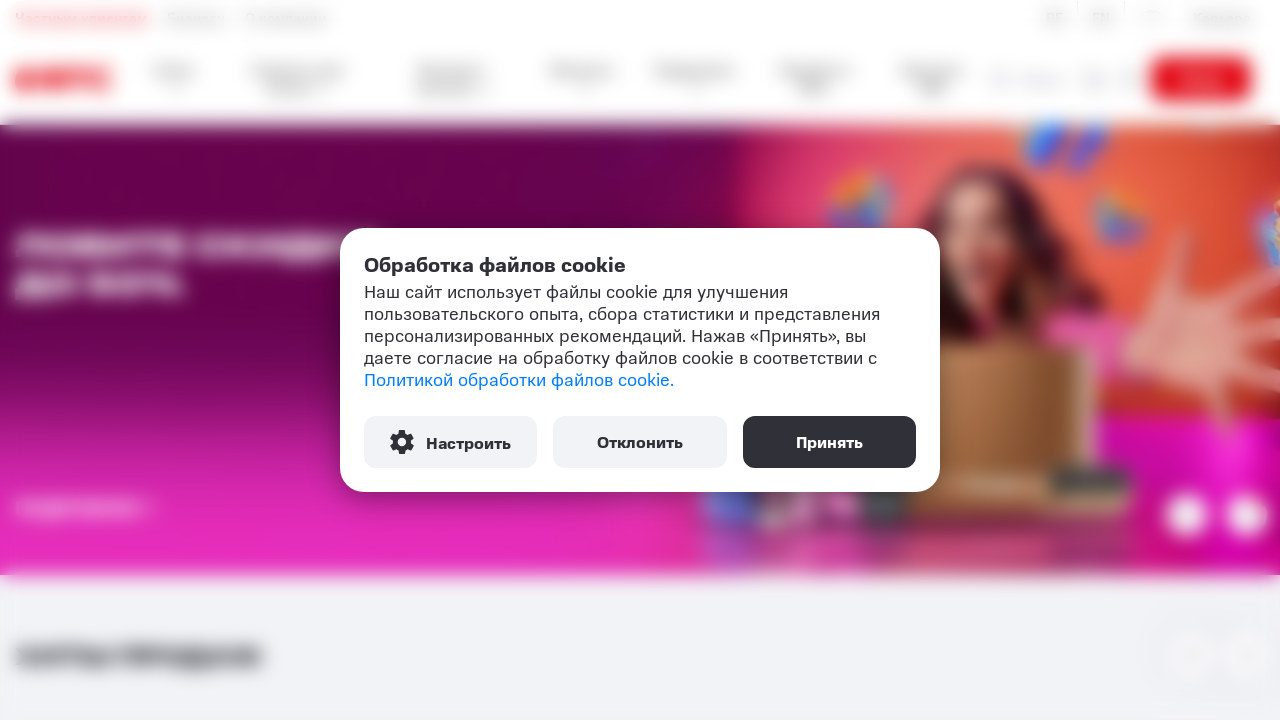

Waited for online payment section heading to load
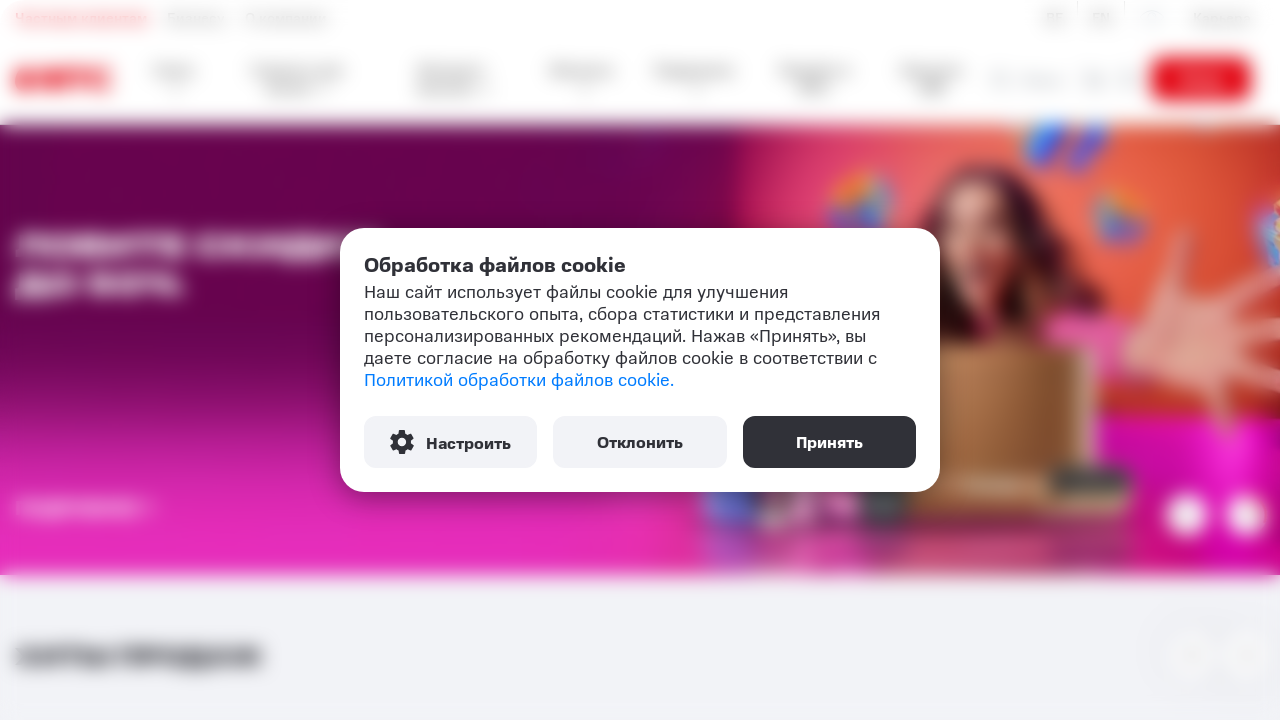

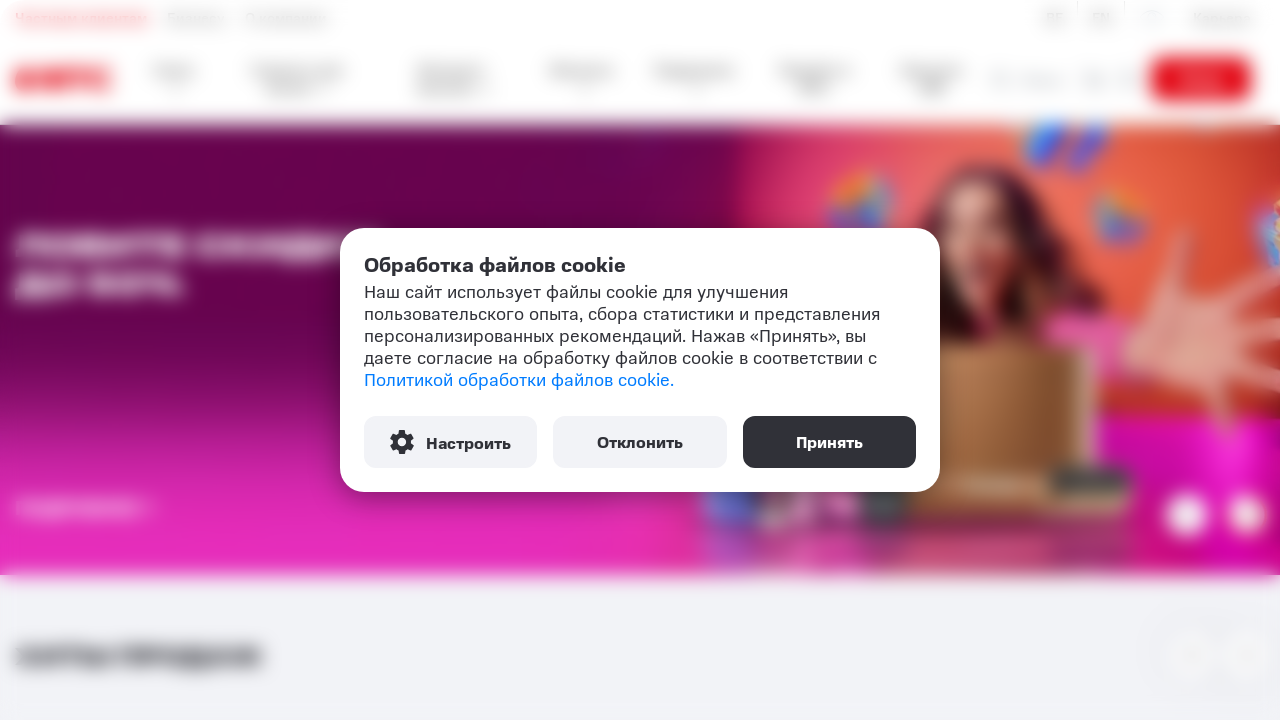